Tests product search functionality by searching for curtains and verifying that search results are displayed

Starting URL: https://www.ajio.com/

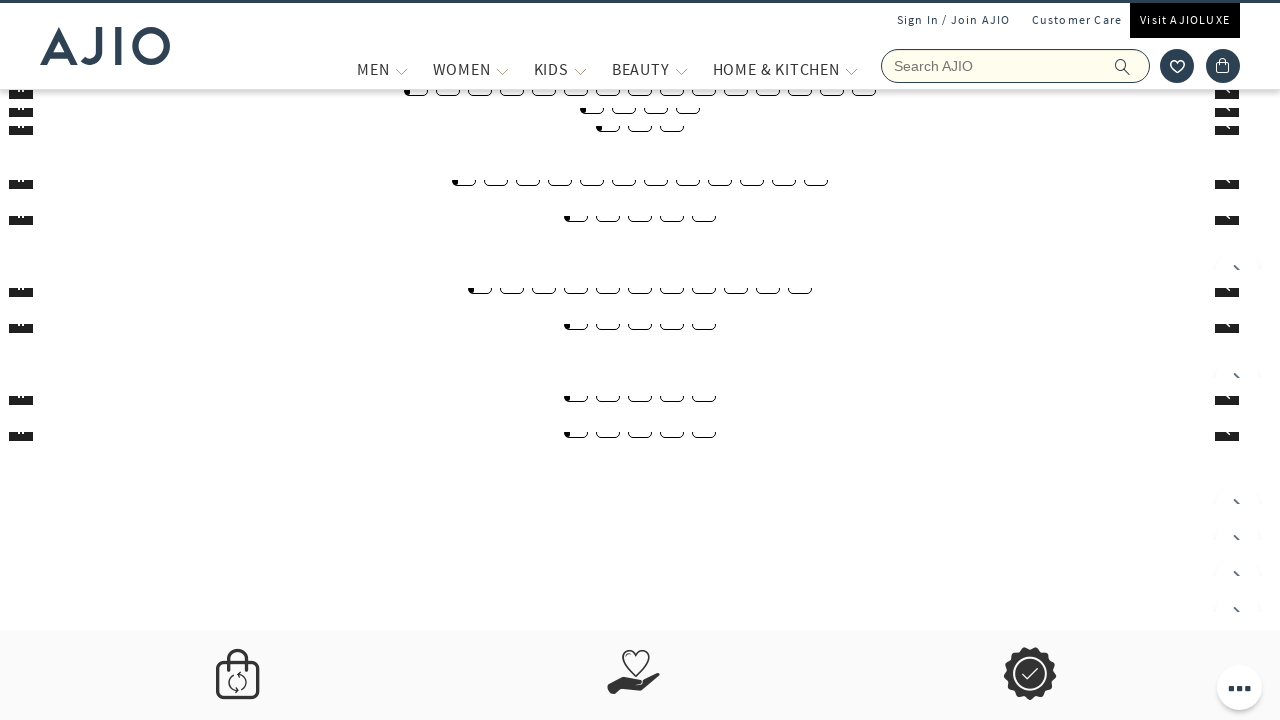

Filled search field with 'curtain' on input[name='searchVal']
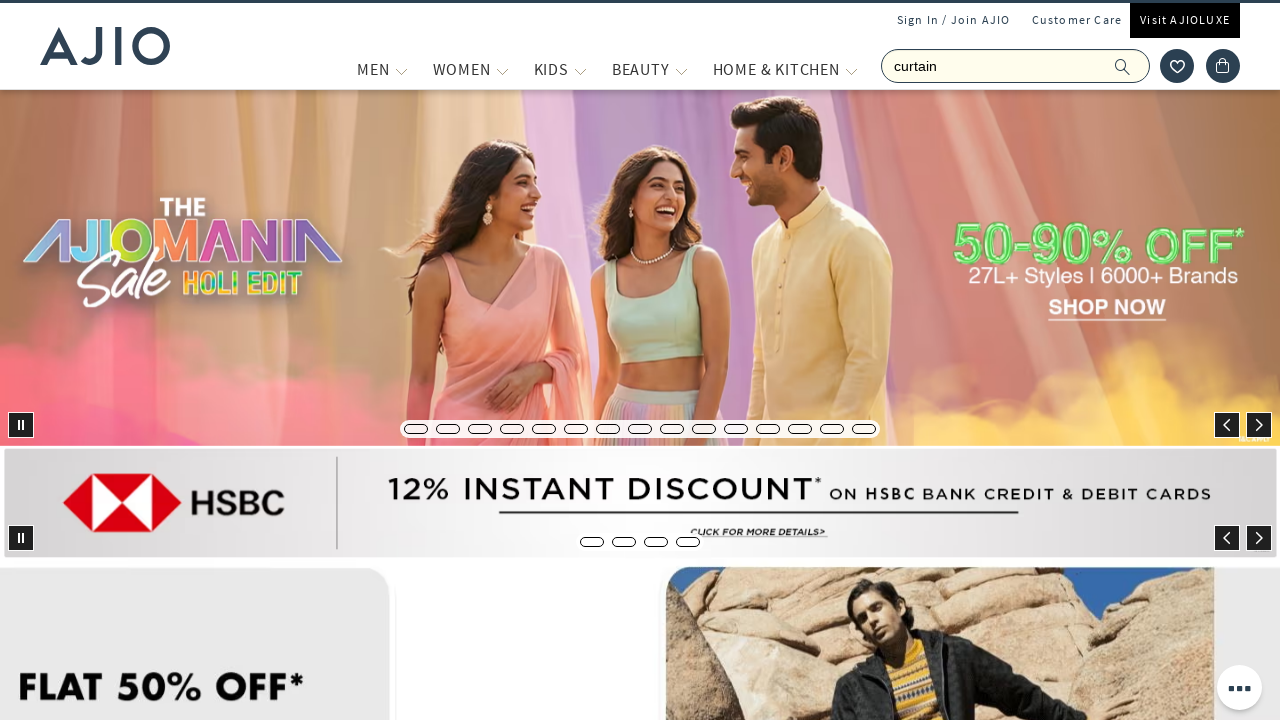

Clicked search button to search for curtains at (1123, 66) on span.ic-search
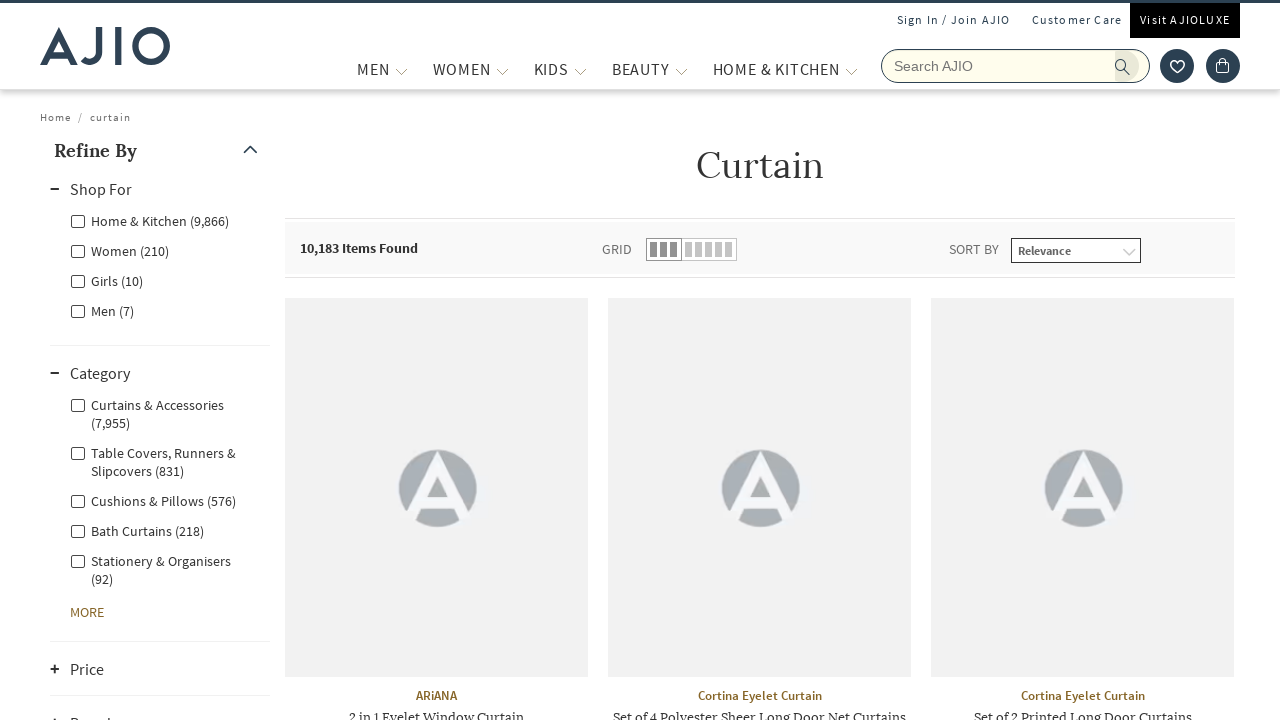

Search results loaded and 'Items Found' text appeared
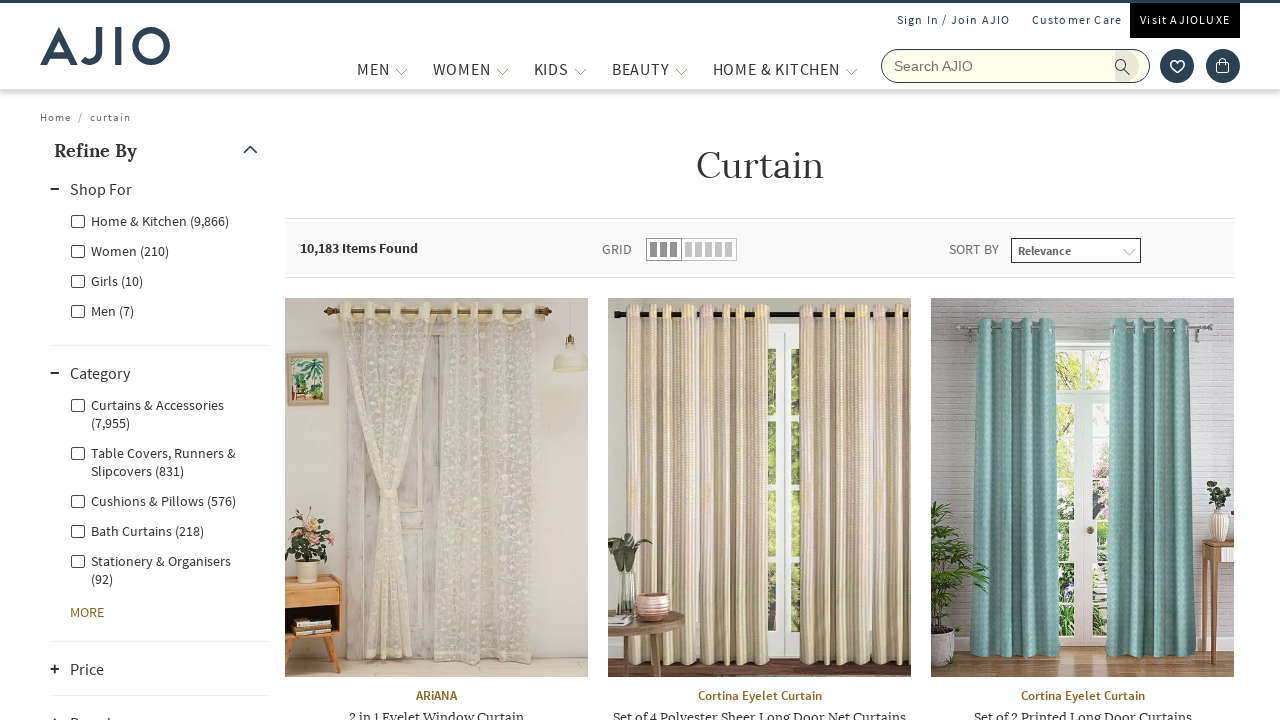

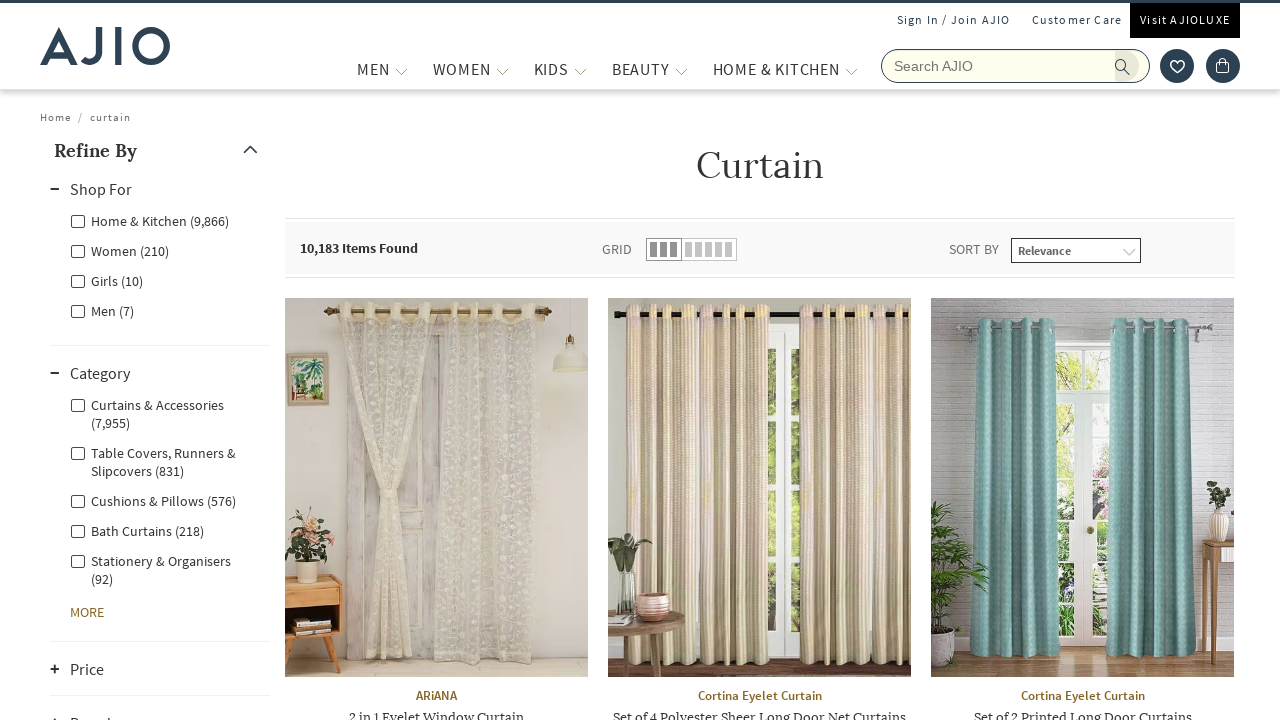